Tests staying on the current page by clicking a button and dismissing the JavaScript alert, then verifying the page text

Starting URL: https://uljanovs.github.io/site/examples/alerts_popups

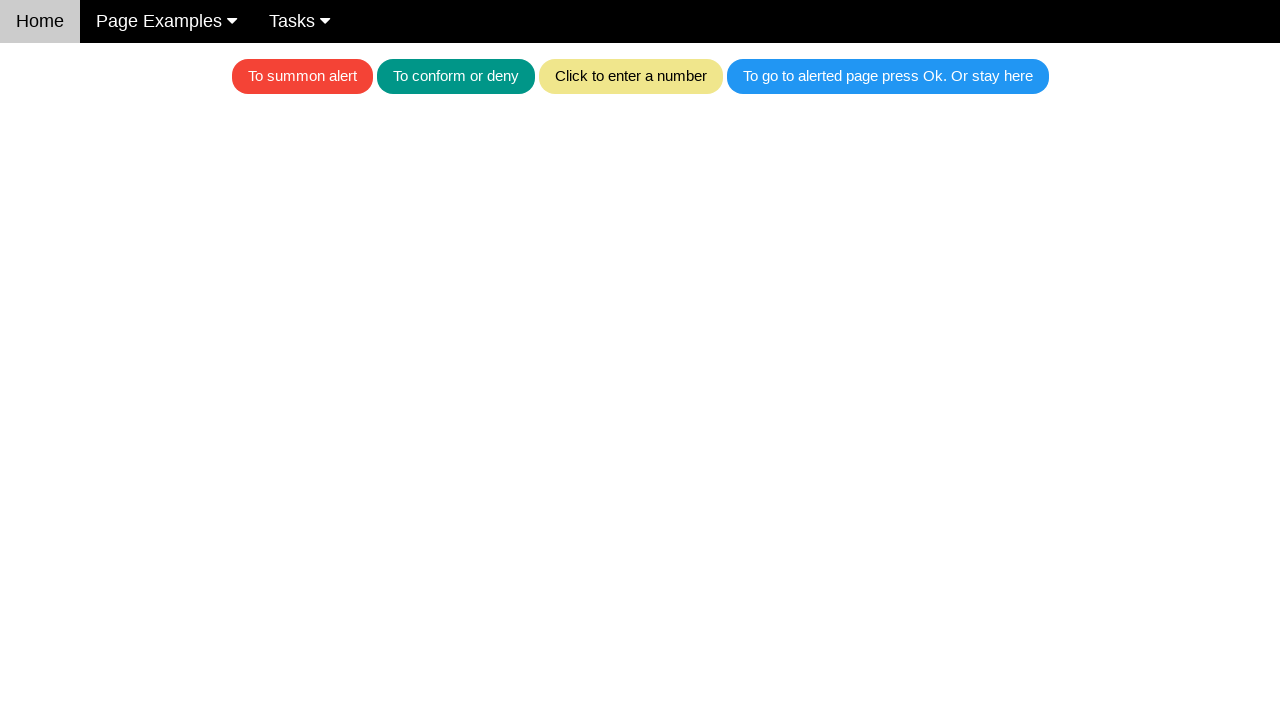

Set up dialog handler to dismiss alerts
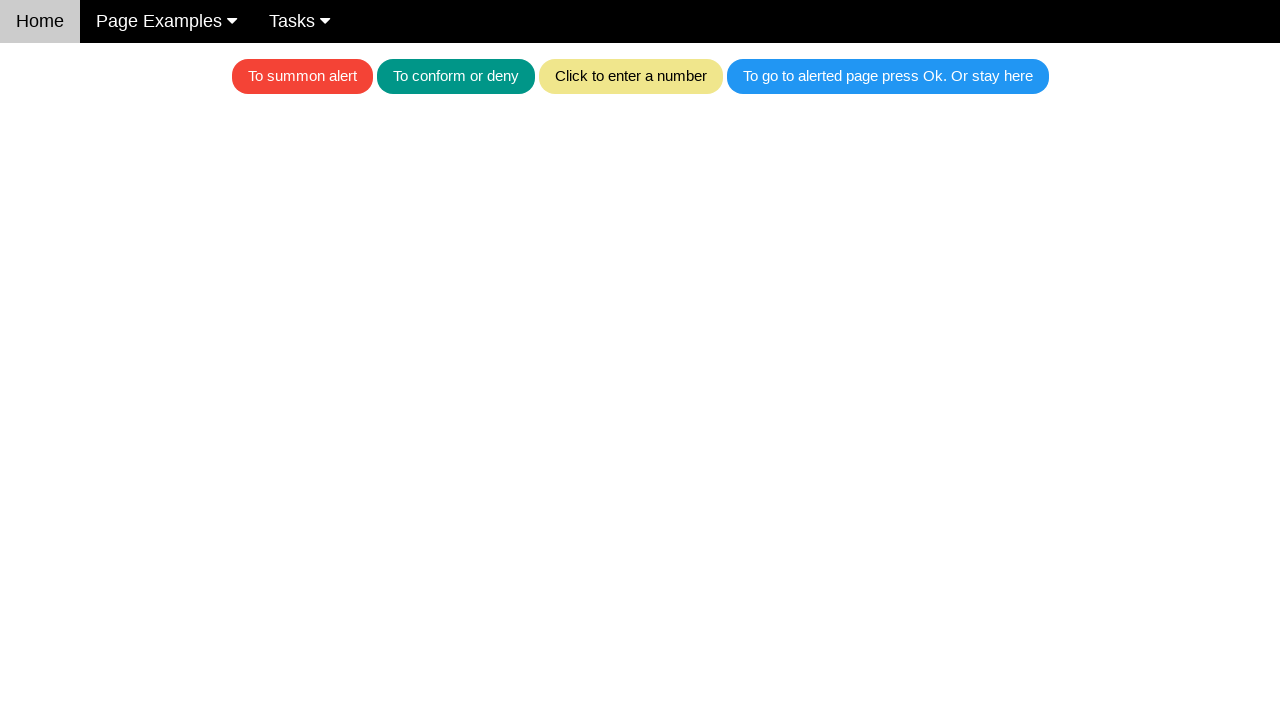

Clicked button to trigger JavaScript alert at (888, 76) on .w3-blue
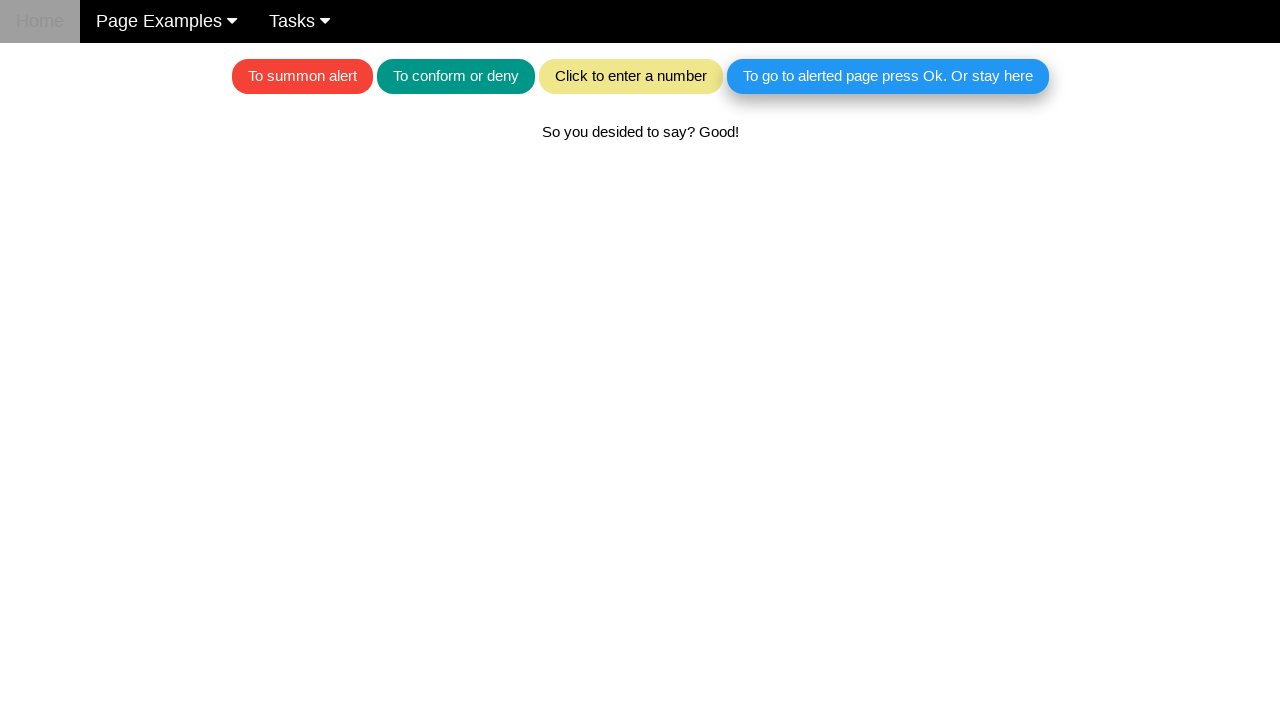

Alert was dismissed and page remained on current URL with text element visible
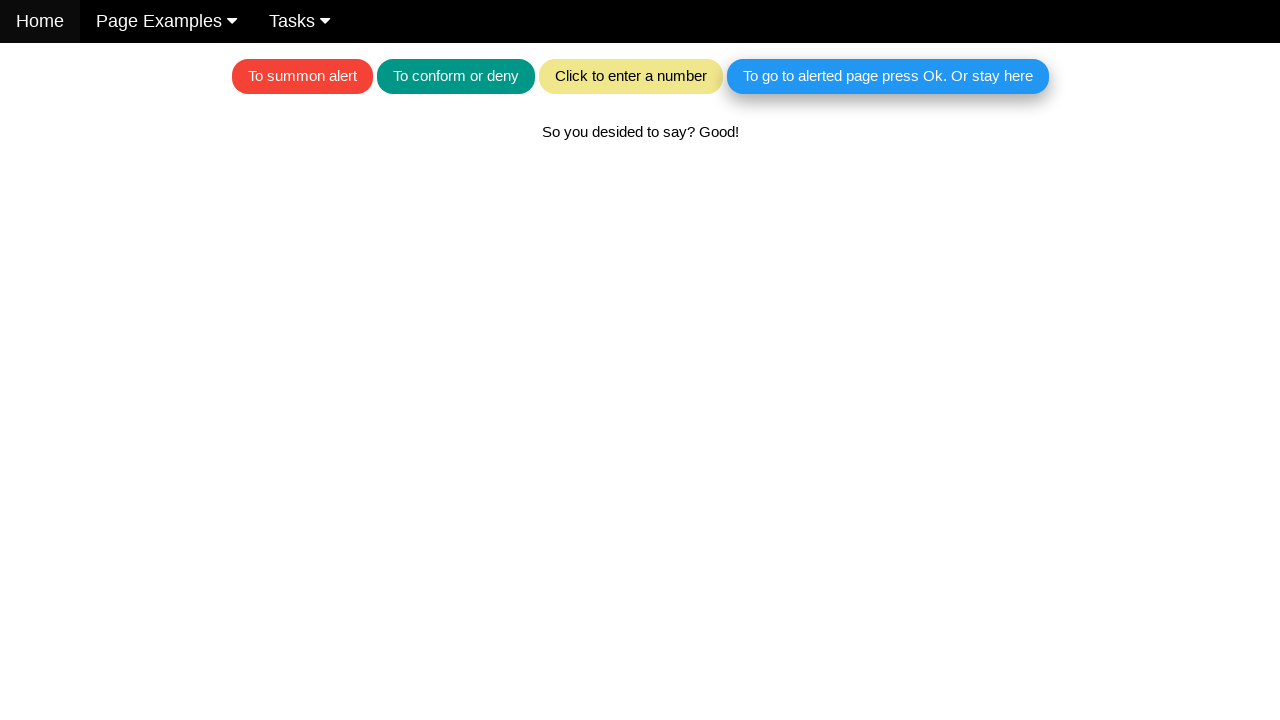

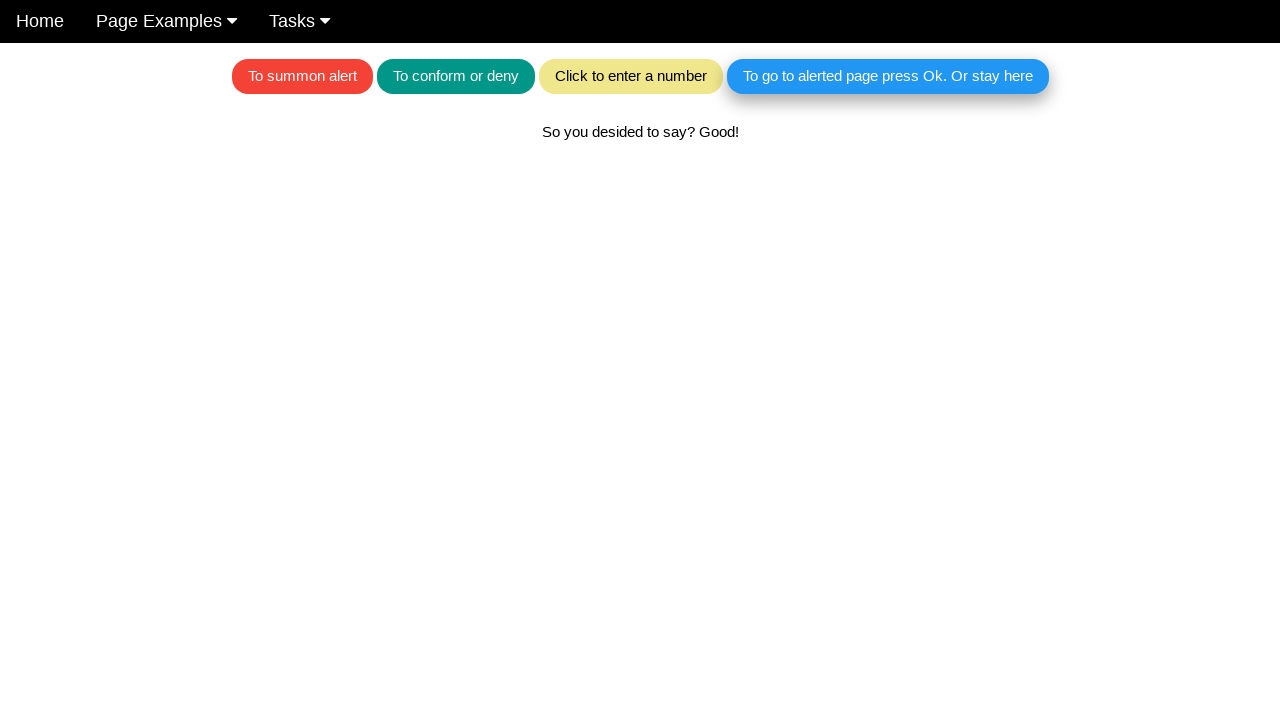